Tests that the currently applied filter link is highlighted with the selected class

Starting URL: https://demo.playwright.dev/todomvc

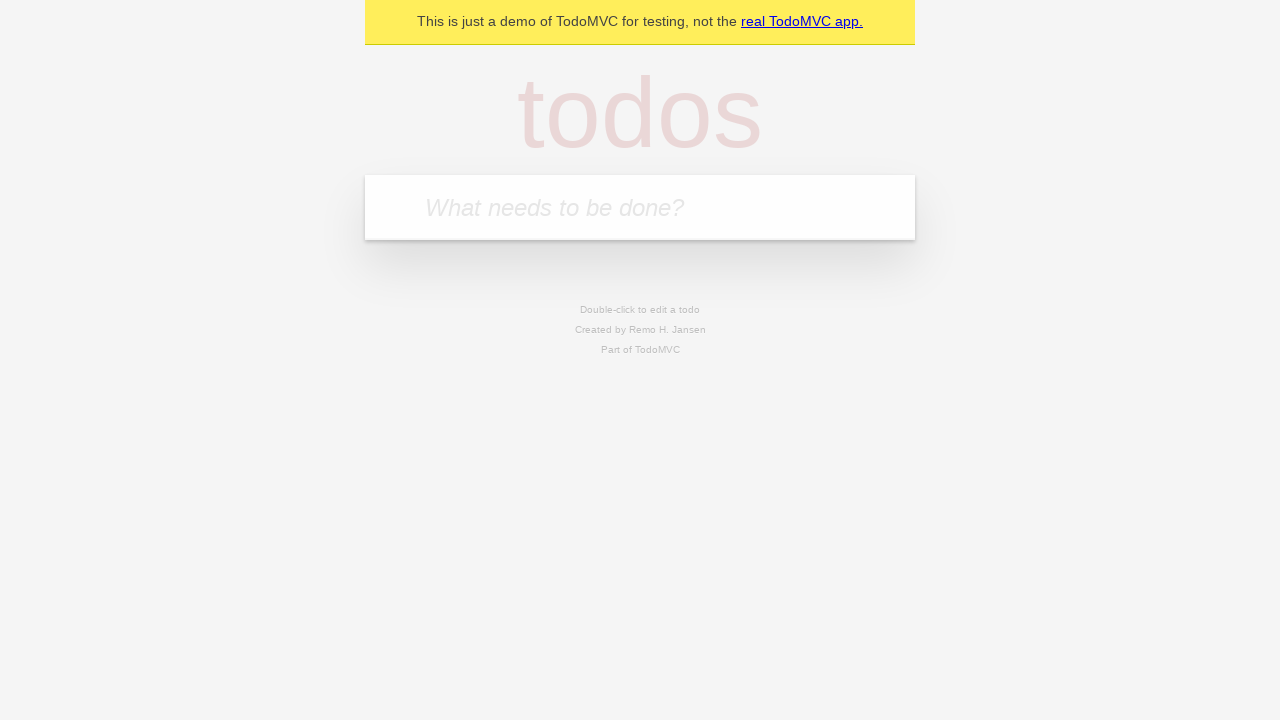

Filled todo input with 'buy some cheese' on internal:attr=[placeholder="What needs to be done?"i]
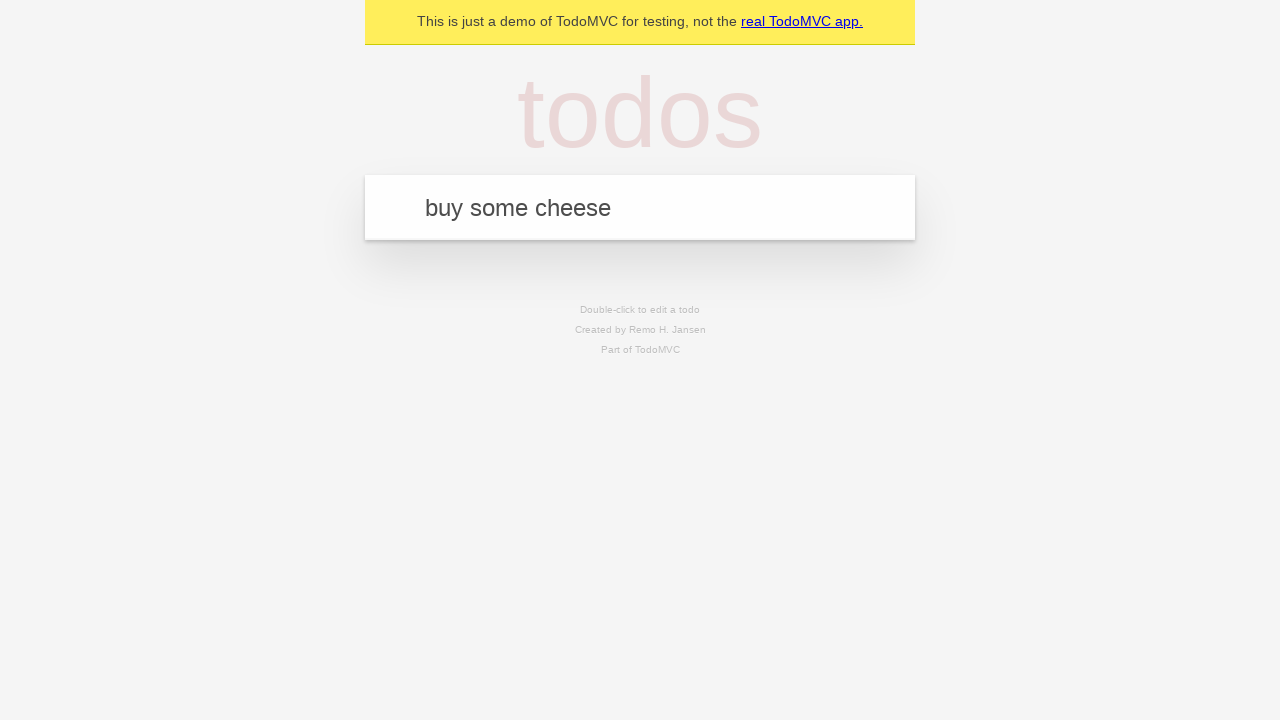

Pressed Enter to add first todo on internal:attr=[placeholder="What needs to be done?"i]
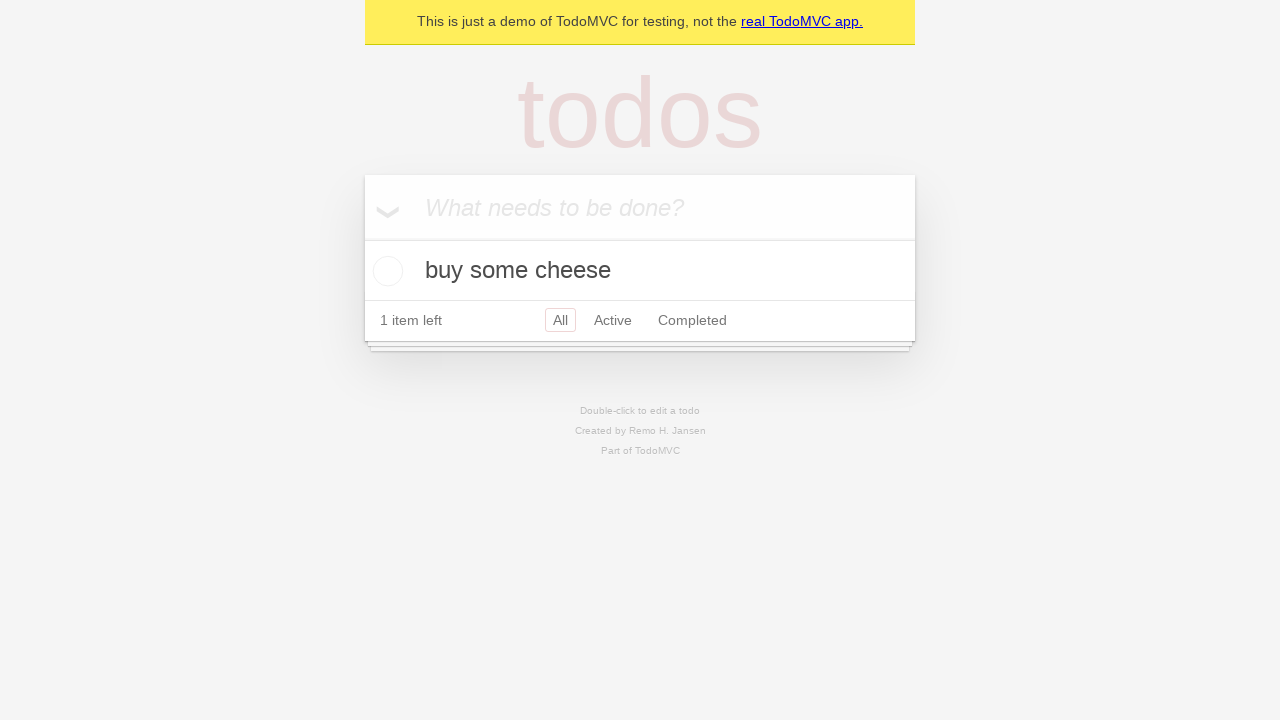

Filled todo input with 'feed the cat' on internal:attr=[placeholder="What needs to be done?"i]
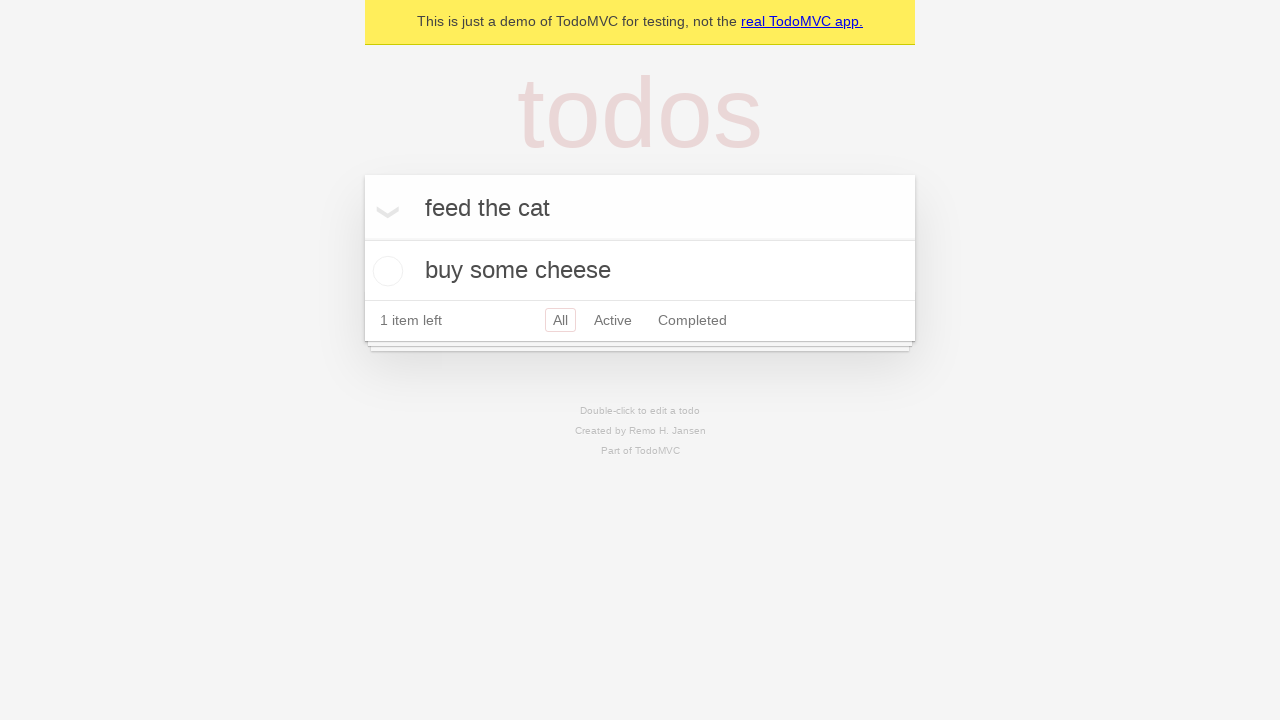

Pressed Enter to add second todo on internal:attr=[placeholder="What needs to be done?"i]
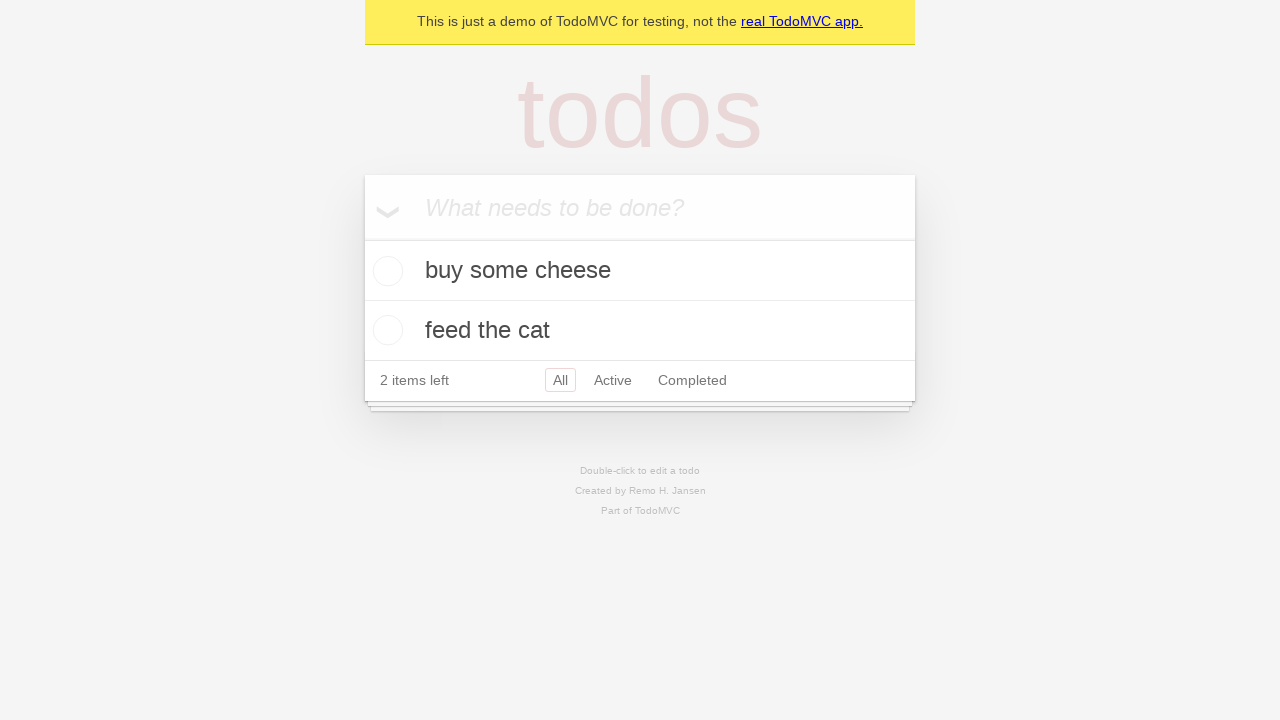

Filled todo input with 'book a doctors appointment' on internal:attr=[placeholder="What needs to be done?"i]
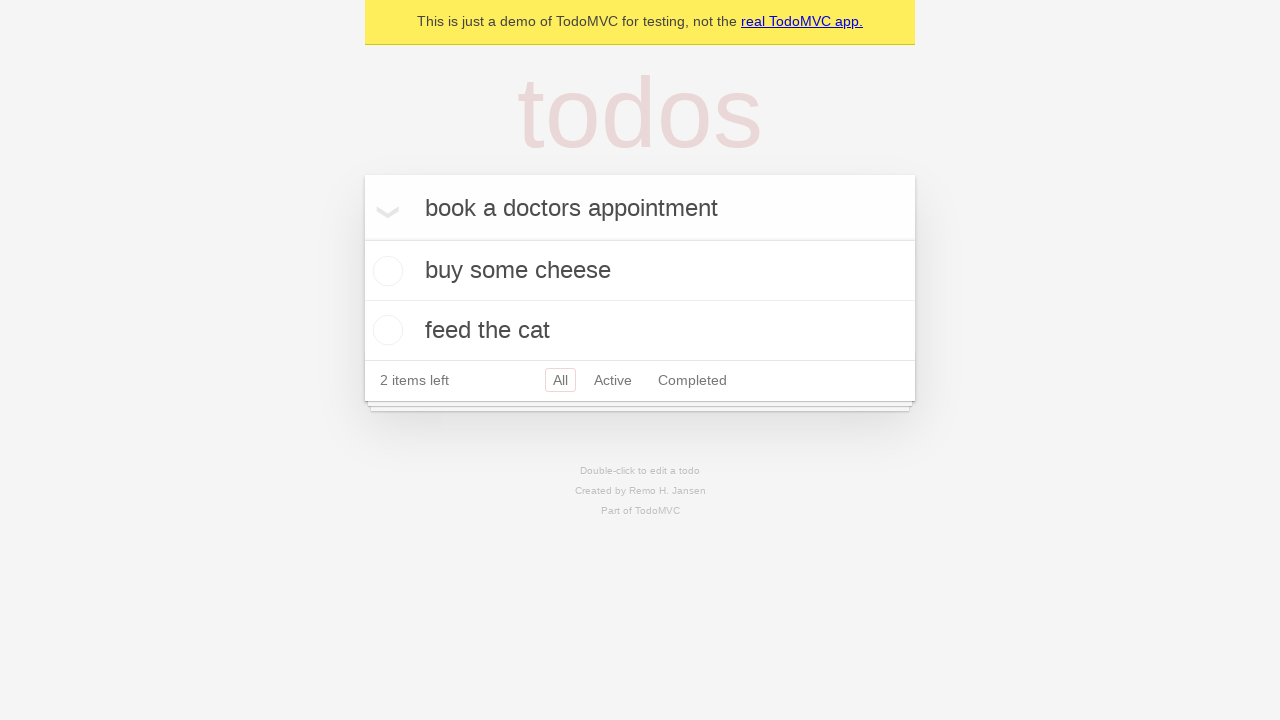

Pressed Enter to add third todo on internal:attr=[placeholder="What needs to be done?"i]
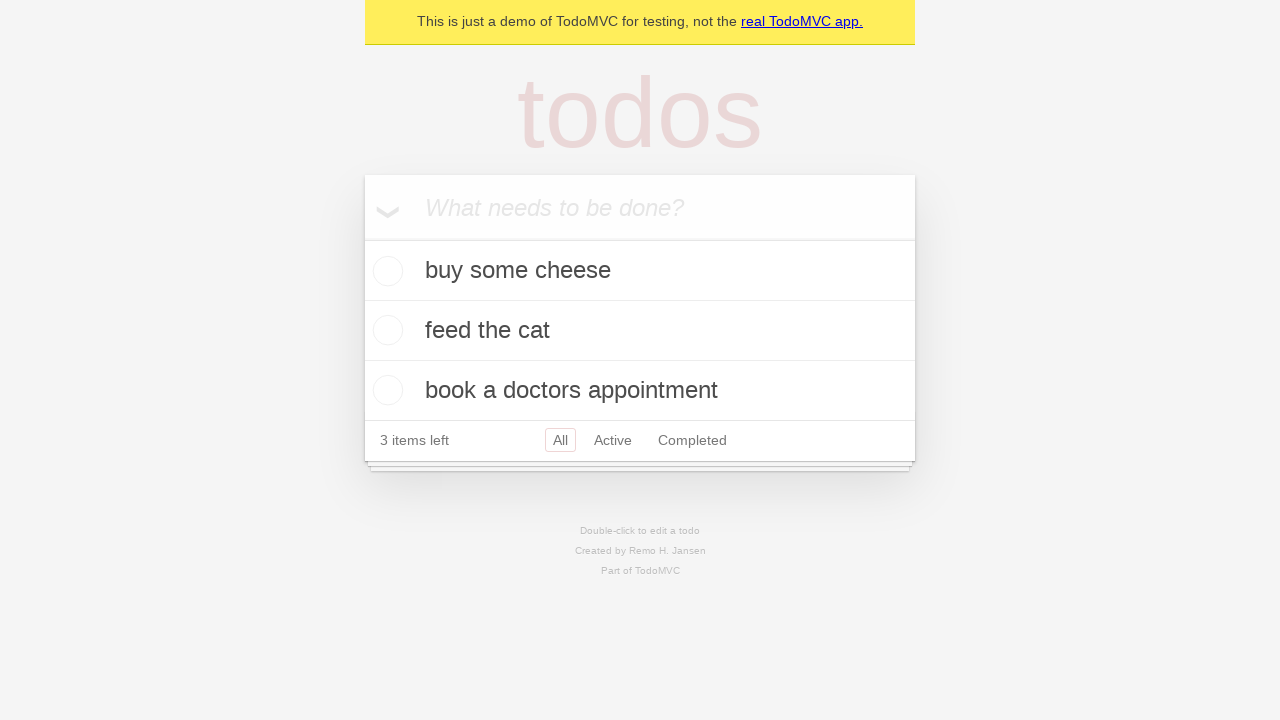

Verified All link has selected class initially
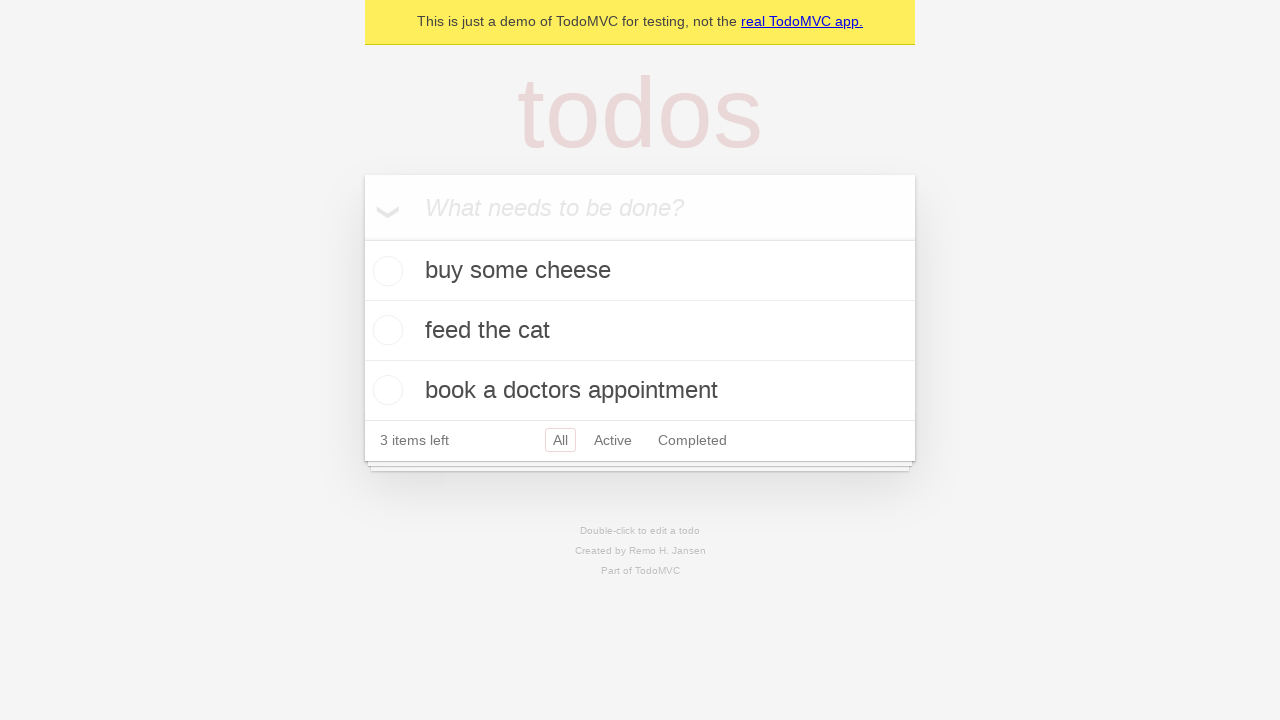

Clicked Active filter link at (613, 440) on internal:role=link[name="Active"i]
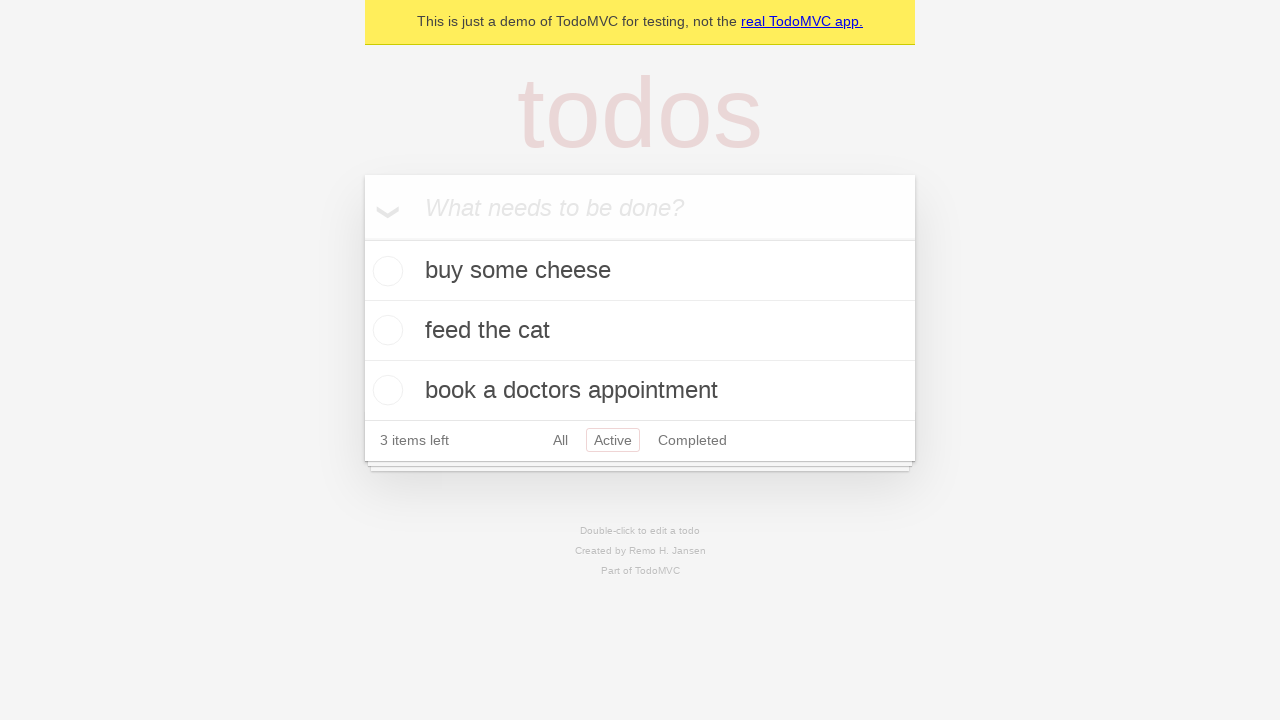

Verified Active link has selected class
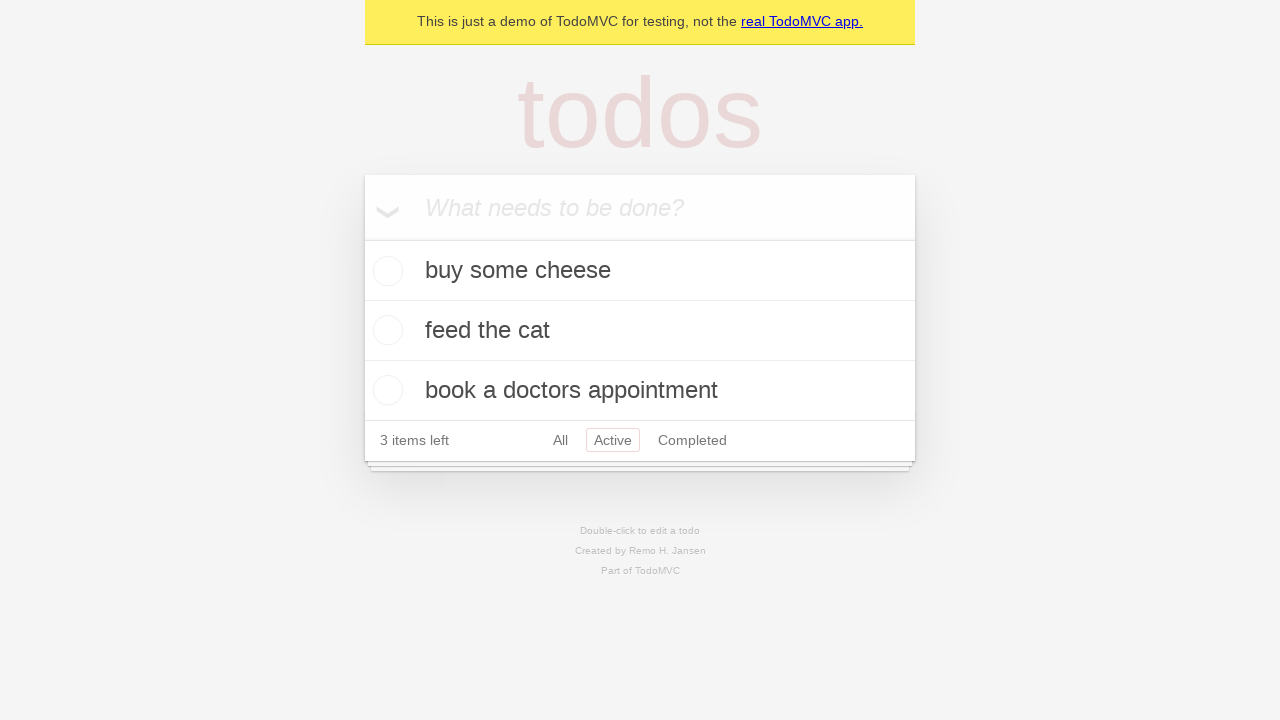

Clicked Completed filter link at (692, 440) on internal:role=link[name="Completed"i]
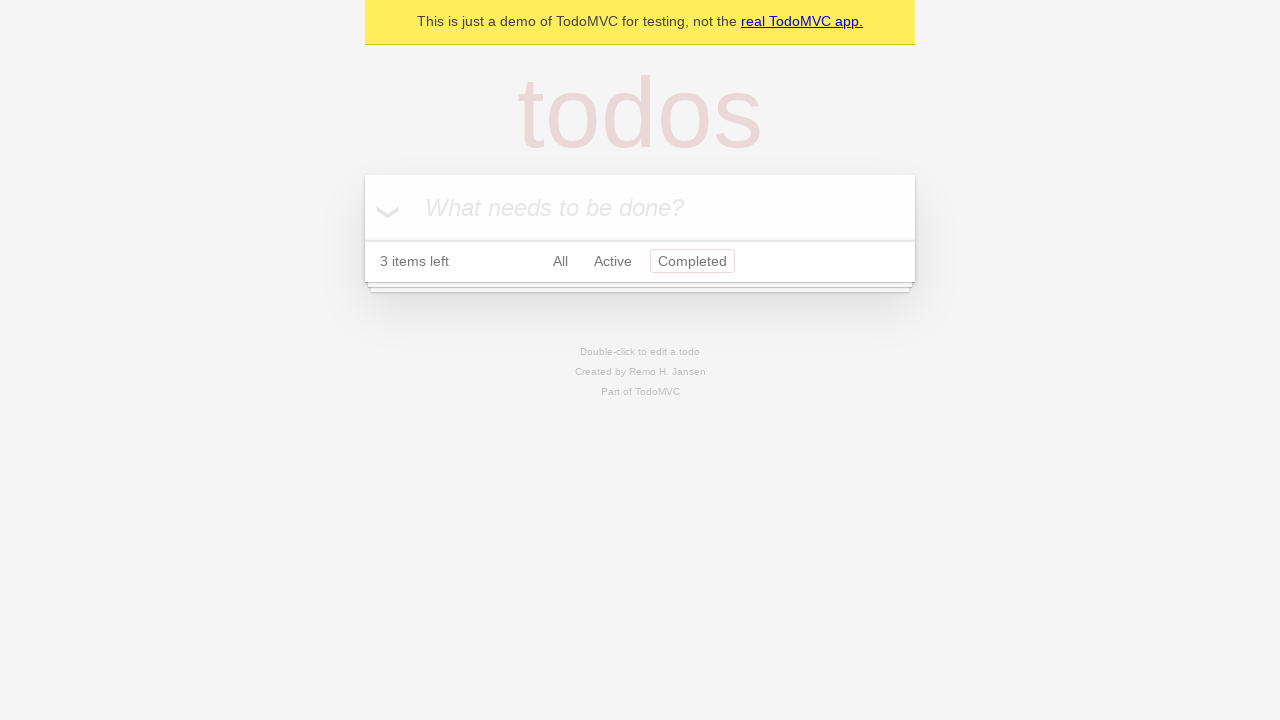

Verified Completed link has selected class
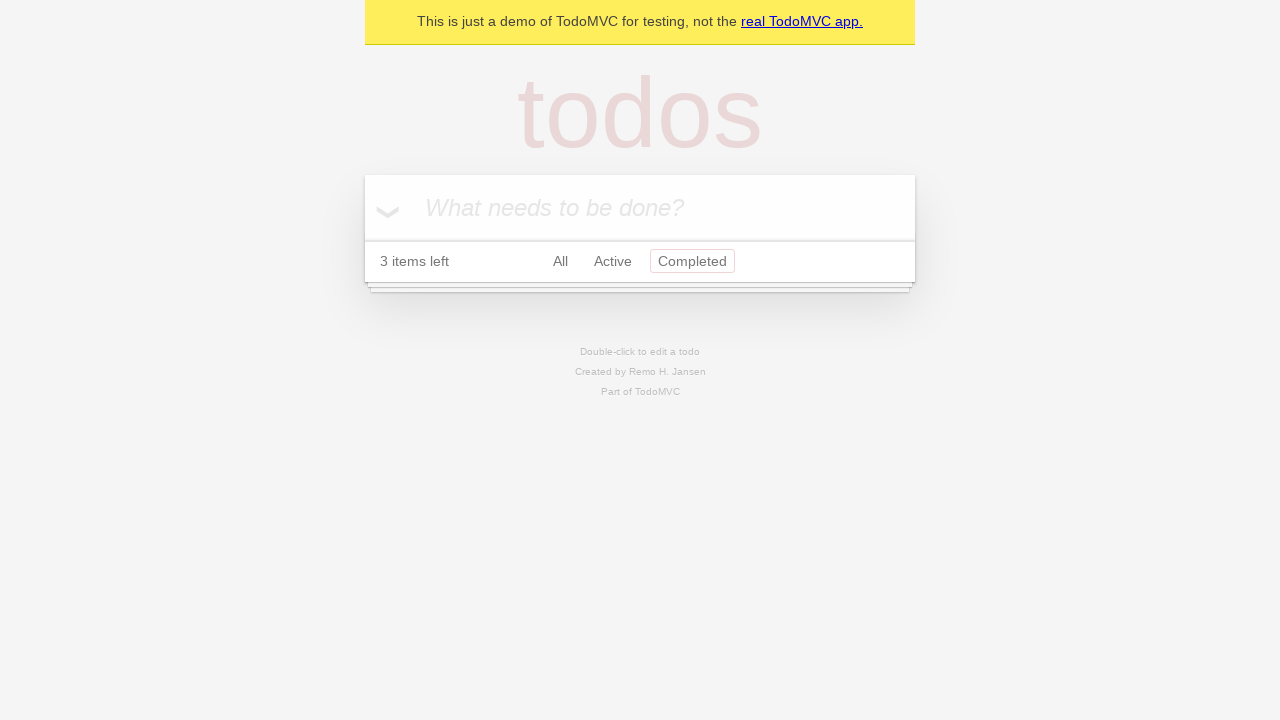

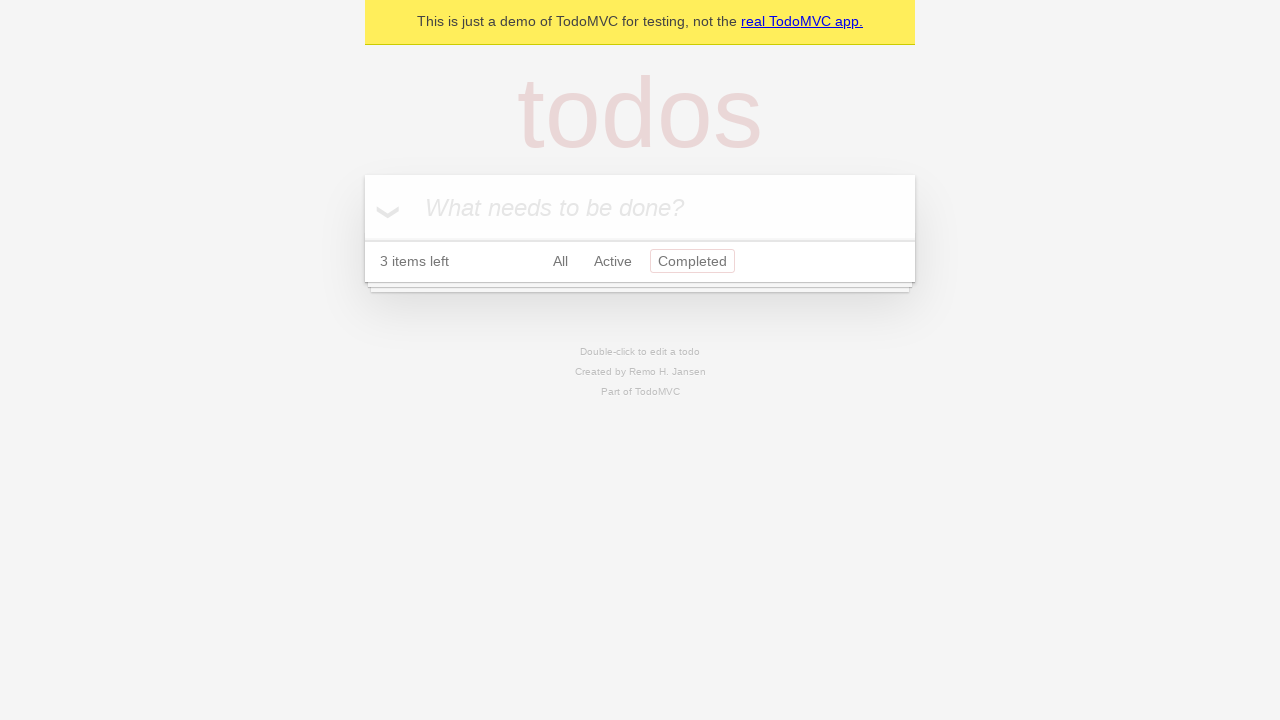